Tests HTML5 form validation messages by attempting to submit with empty fields and invalid email formats

Starting URL: https://automationfc.github.io/html5/index.html

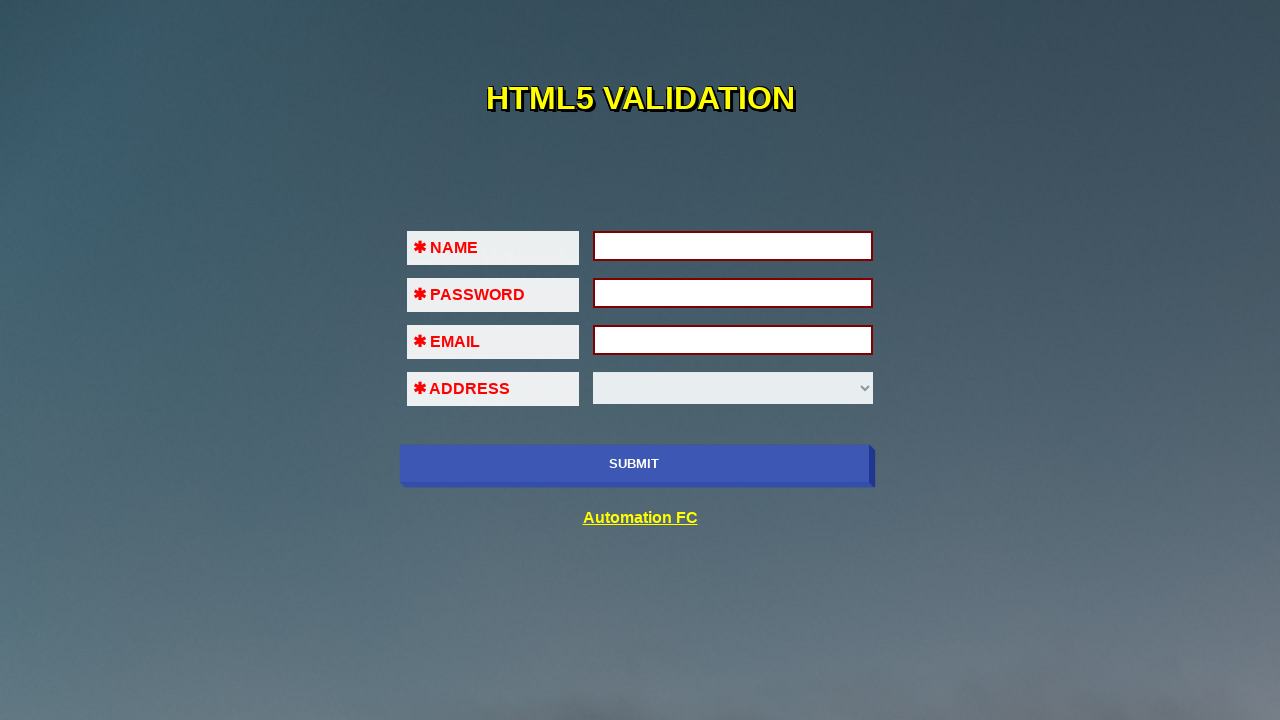

Clicked submit button to trigger validation with empty fields at (634, 464) on xpath=//input[@name='submit-btn']
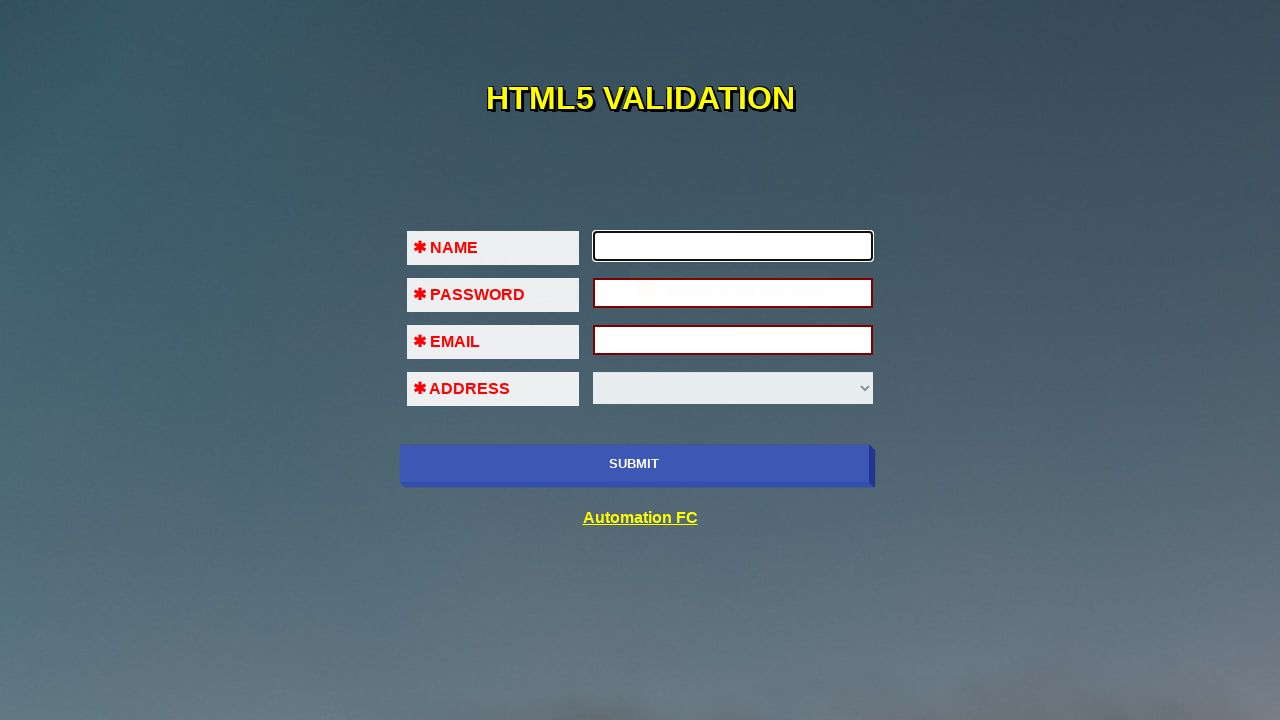

Filled first name field with 'Automation FC' on //input[@id='fname']
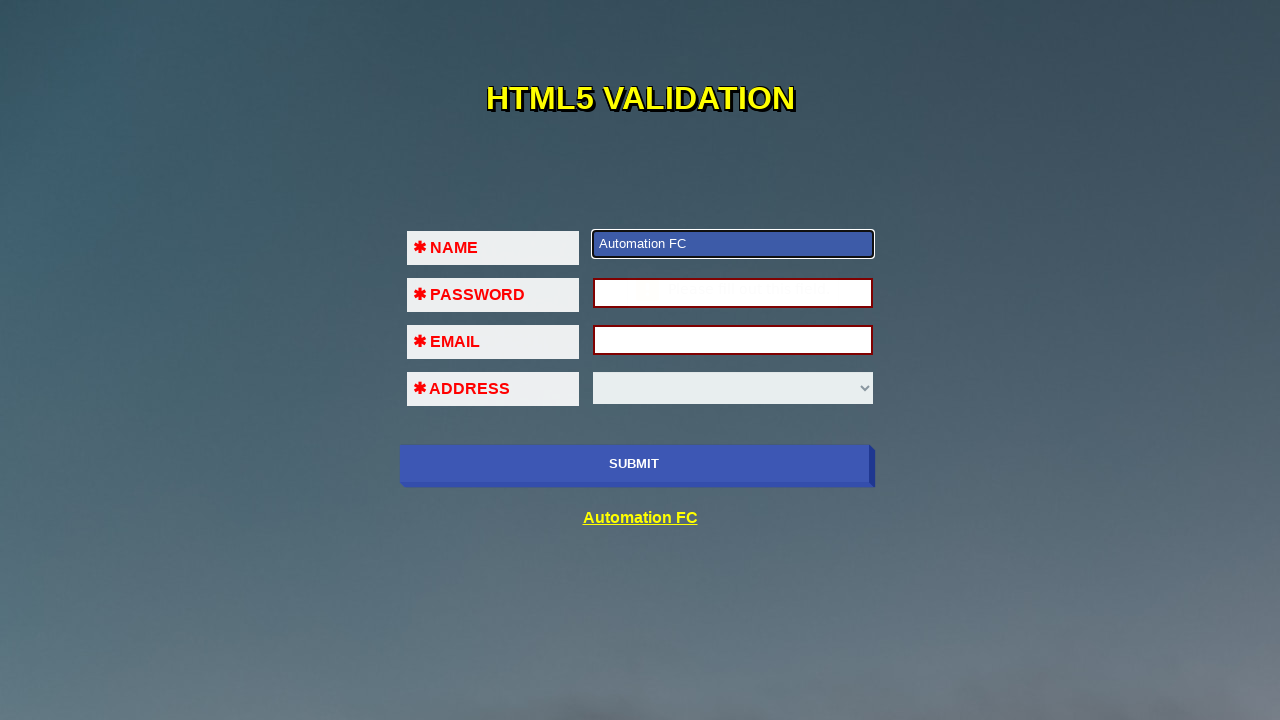

Clicked submit button after filling first name at (634, 464) on xpath=//input[@name='submit-btn']
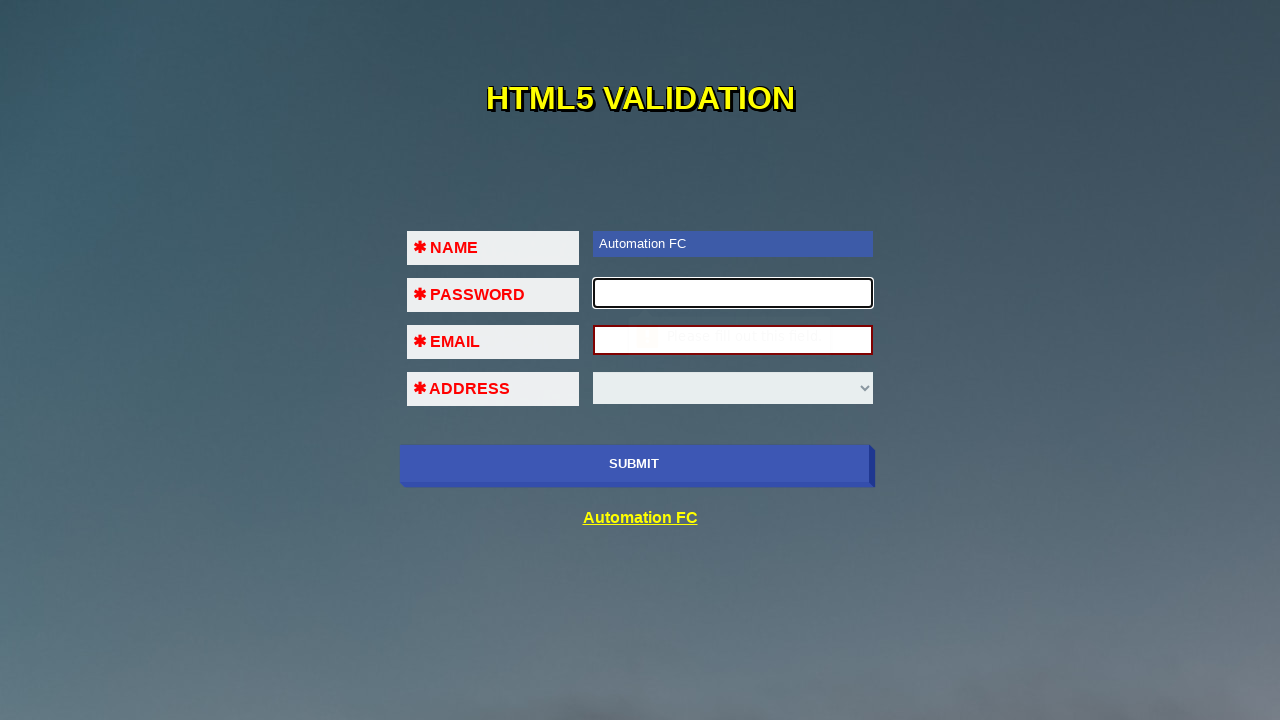

Filled password field with '123456' on //input[@id='pass']
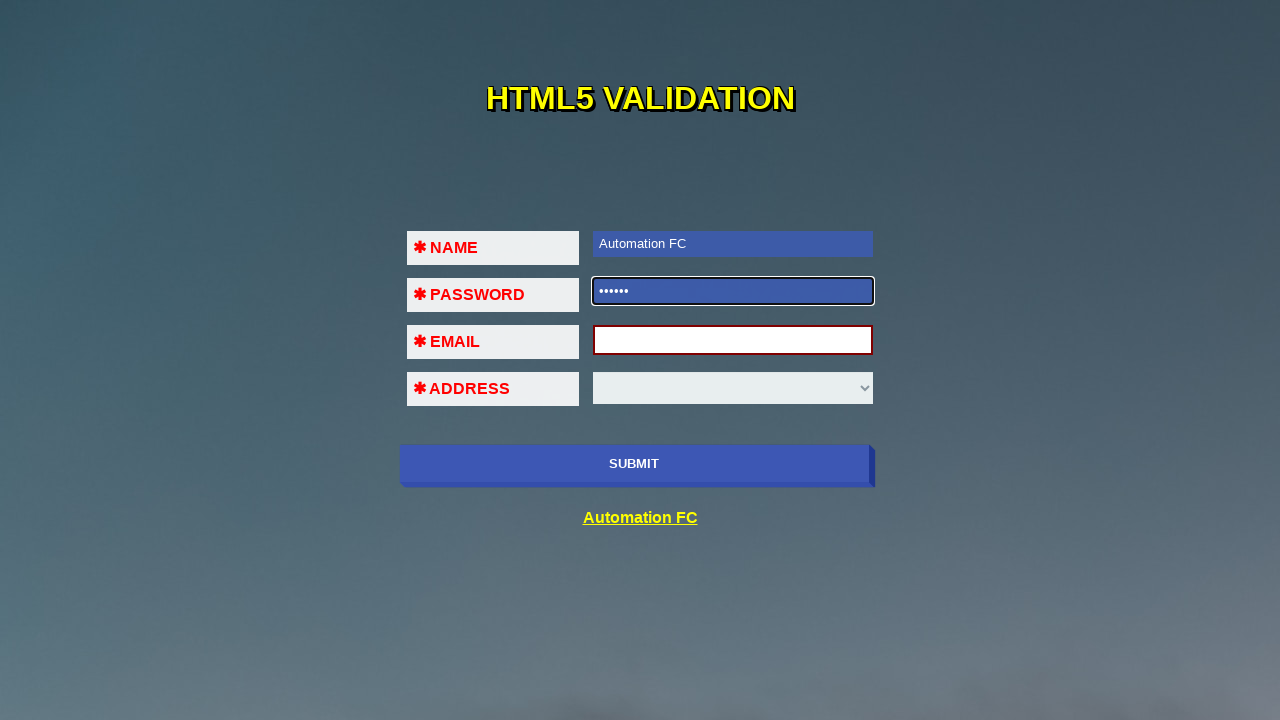

Clicked submit button after filling password at (634, 464) on xpath=//input[@name='submit-btn']
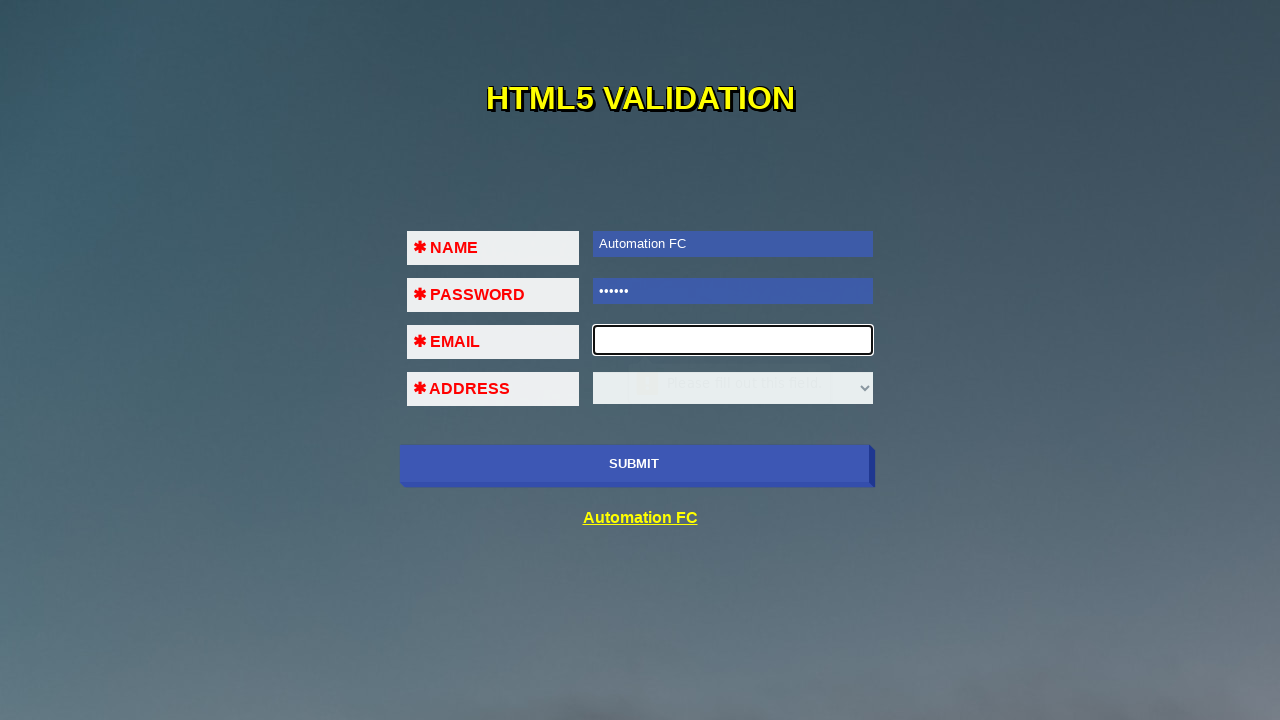

Entered invalid email format '123' (just numbers) on //input[@id='em']
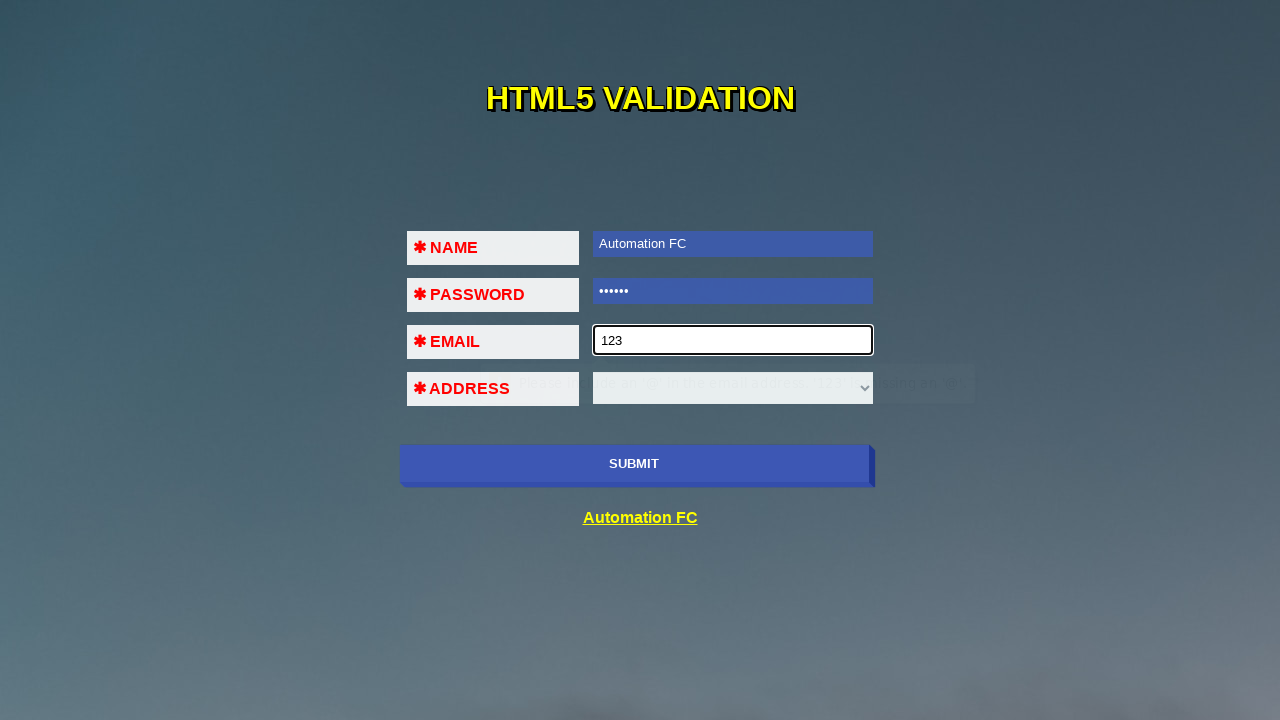

Clicked submit to validate email format with just numbers at (634, 464) on xpath=//input[@name='submit-btn']
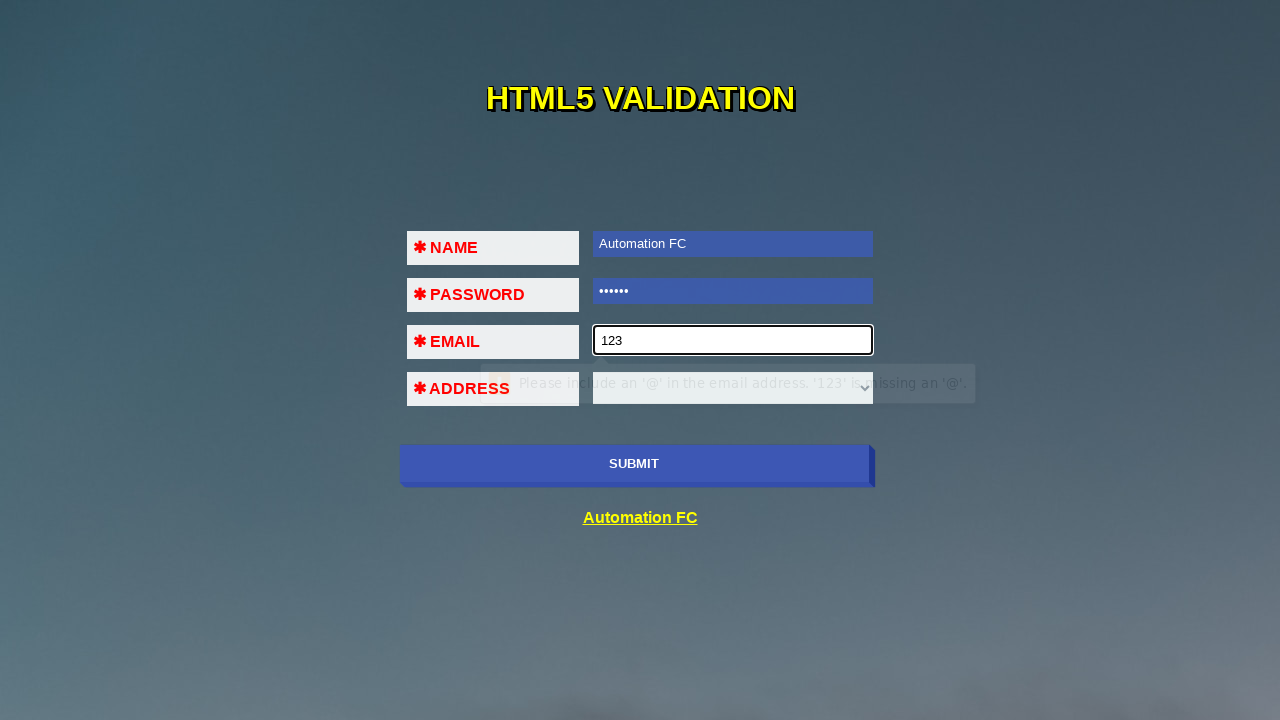

Entered email without domain extension '123@123' on //input[@id='em']
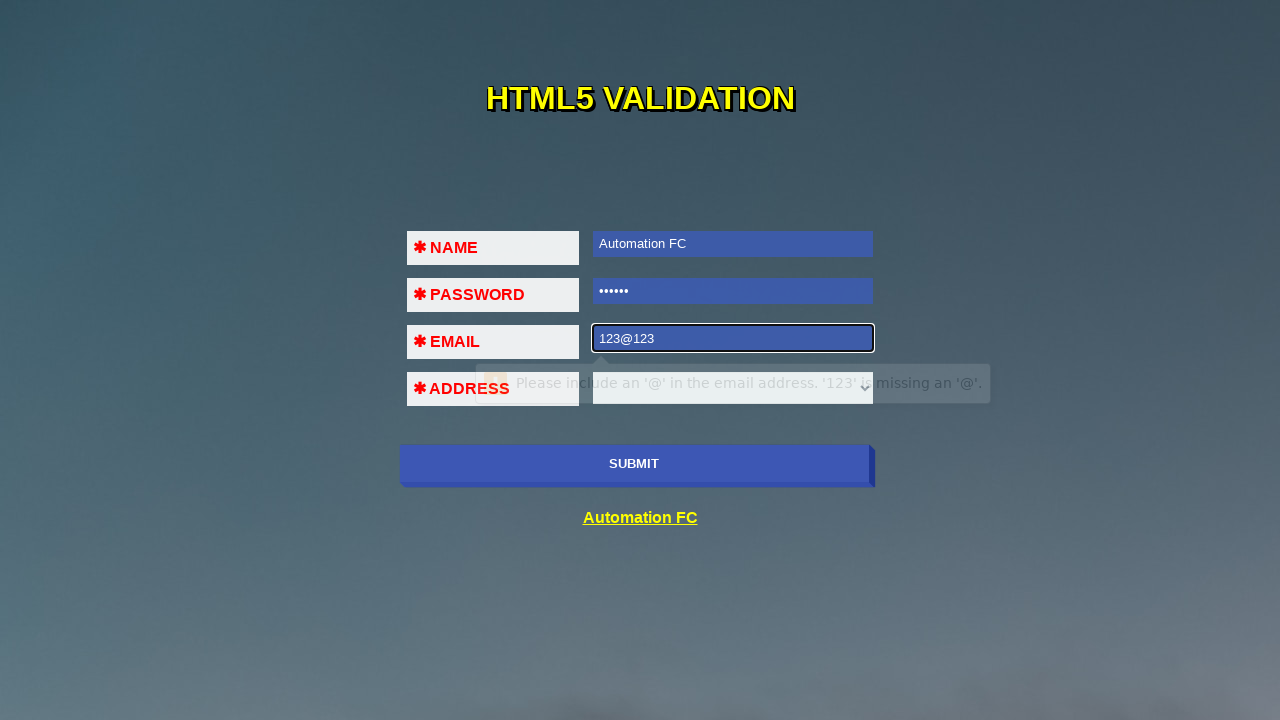

Clicked submit to validate email without domain extension at (634, 464) on xpath=//input[@name='submit-btn']
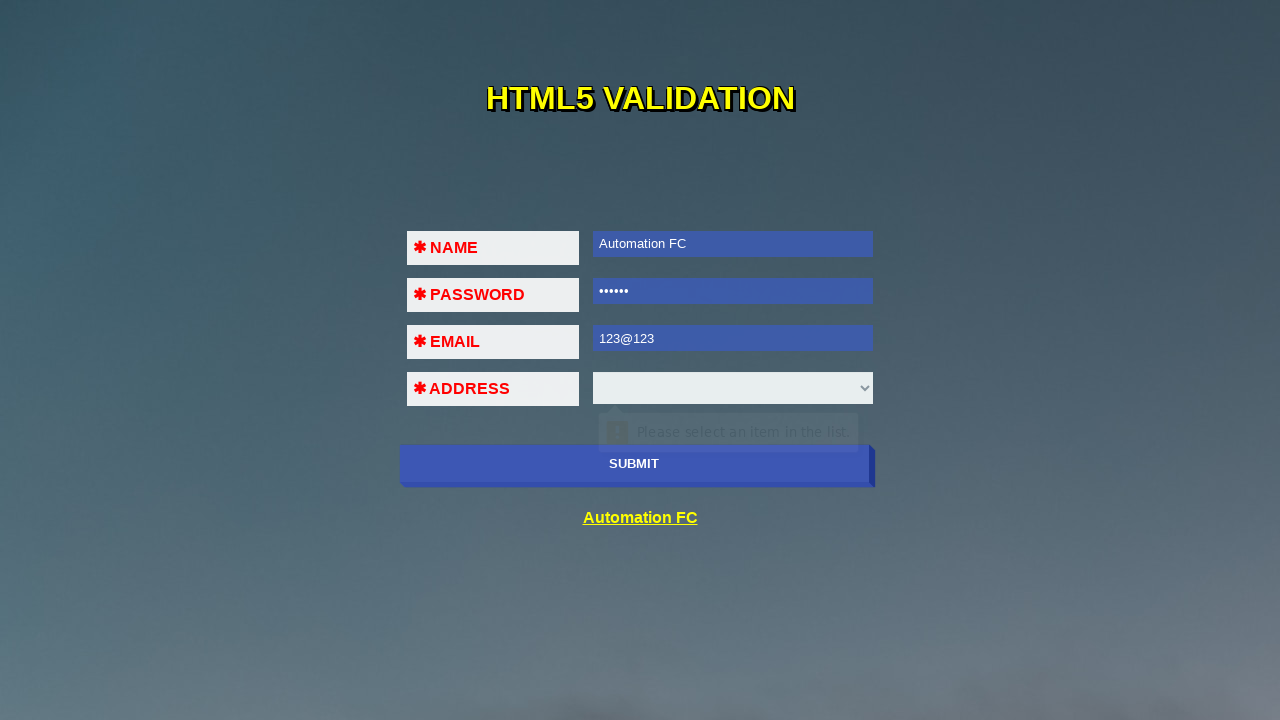

Entered email with special characters '123!@#$%' on //input[@id='em']
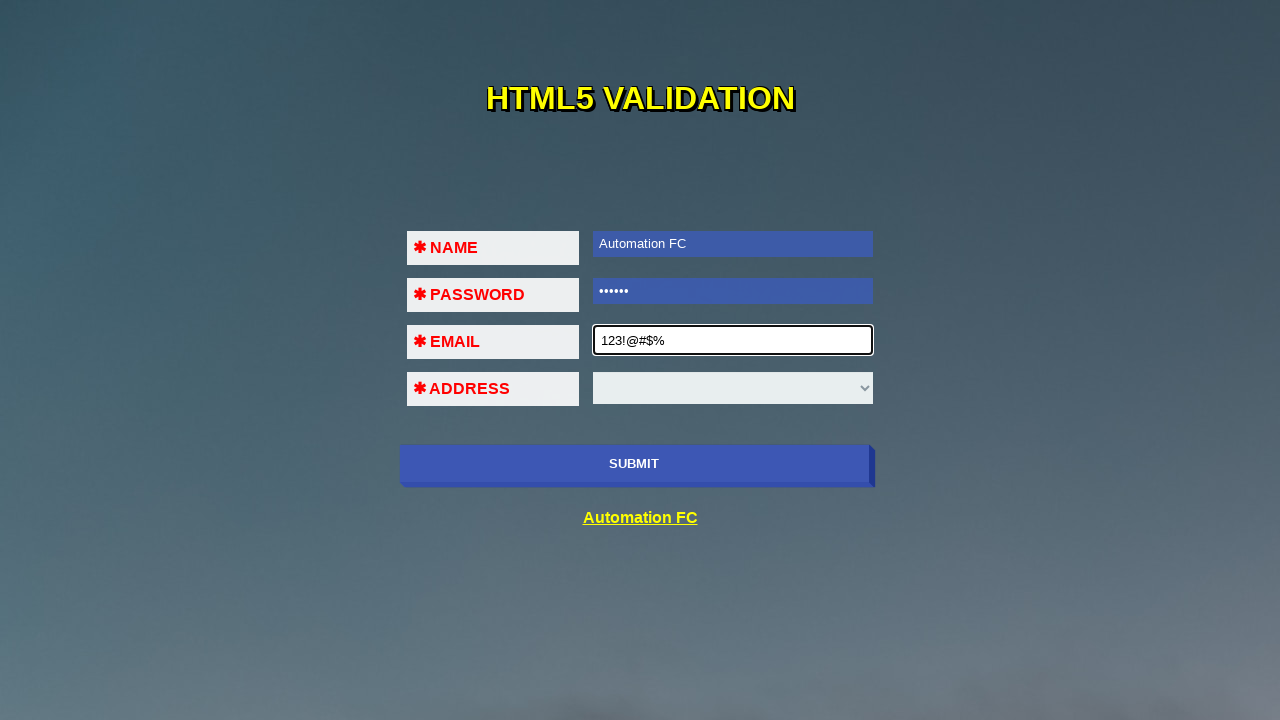

Clicked submit to validate email with special characters at (634, 464) on xpath=//input[@name='submit-btn']
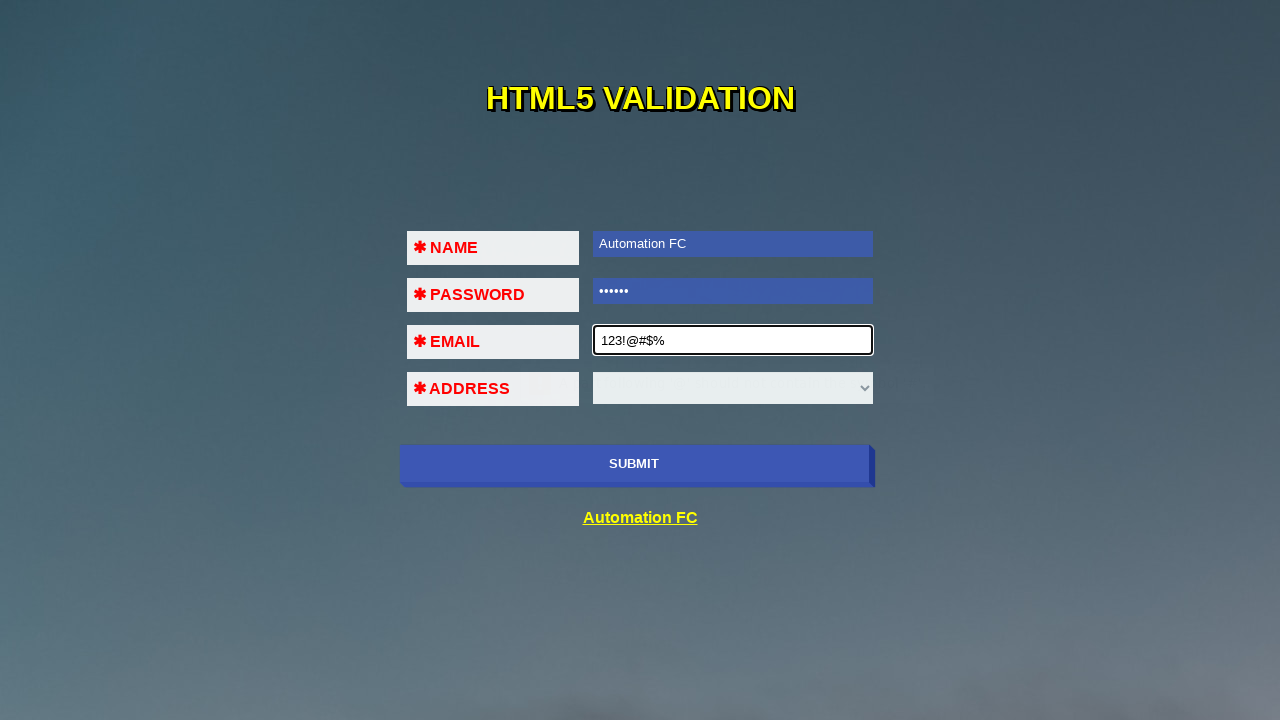

Entered valid email format '123@234.567' on //input[@id='em']
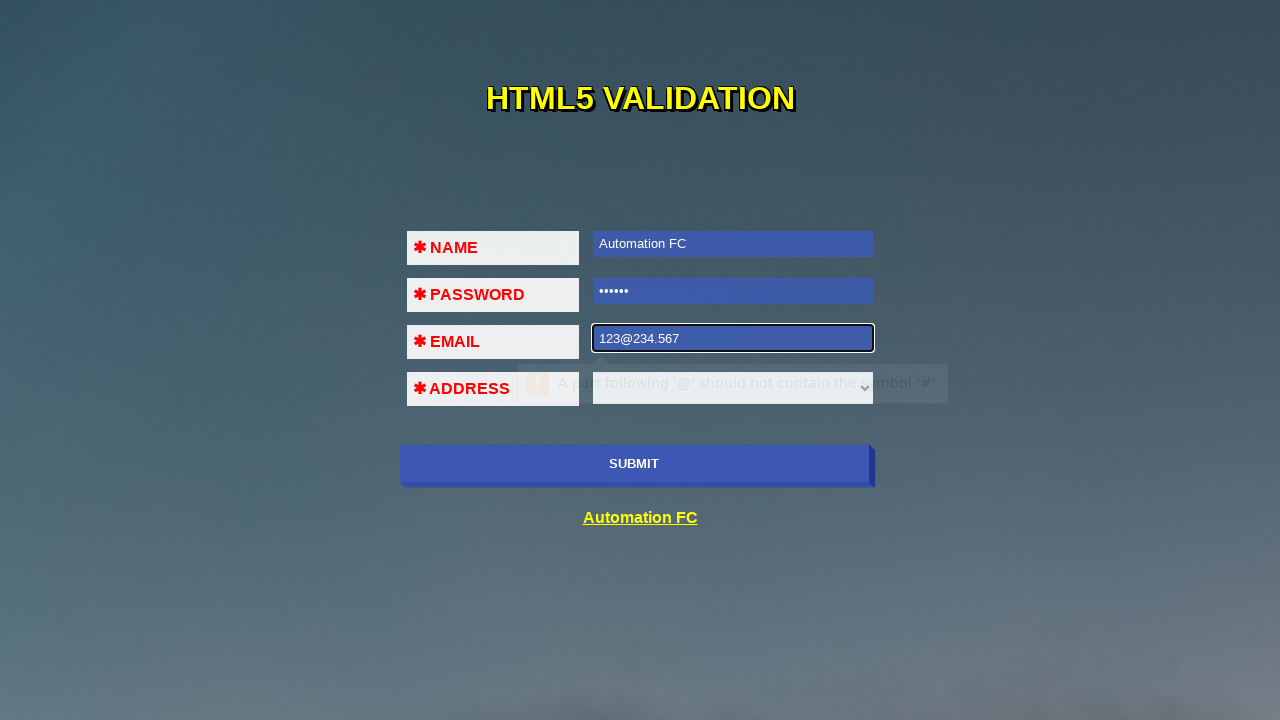

Clicked submit button to validate select dropdown at (634, 464) on xpath=//input[@name='submit-btn']
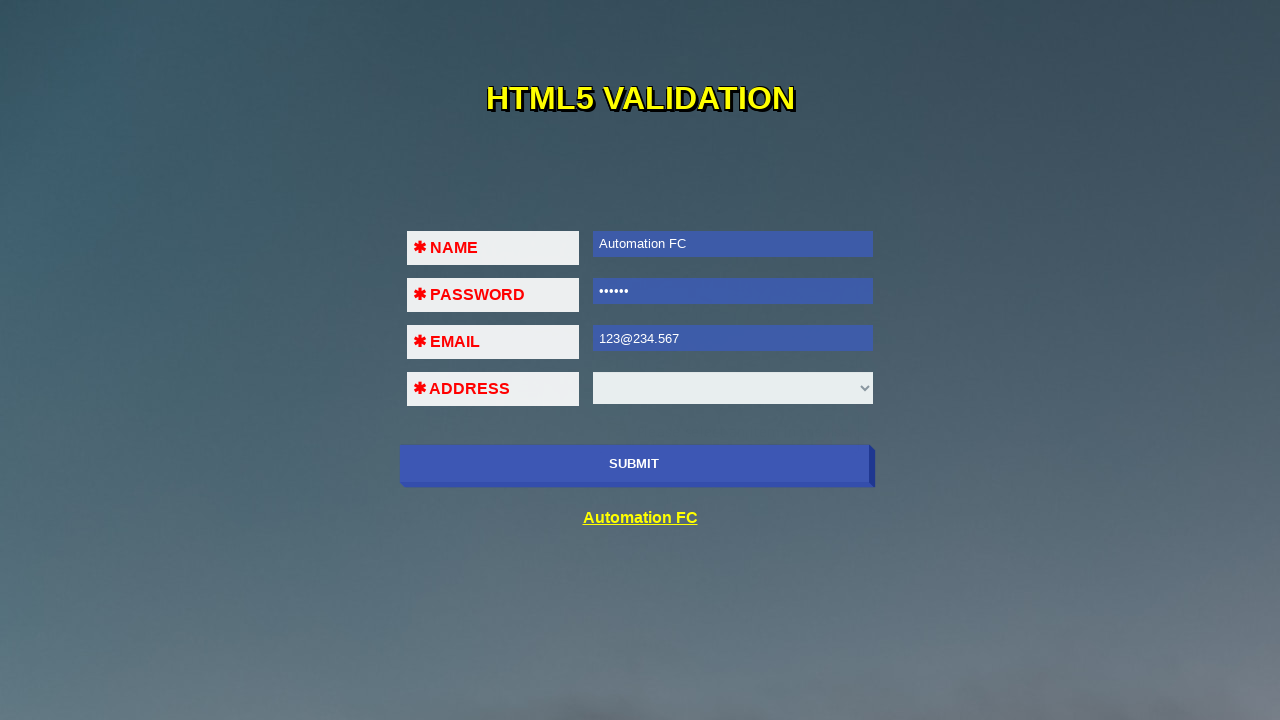

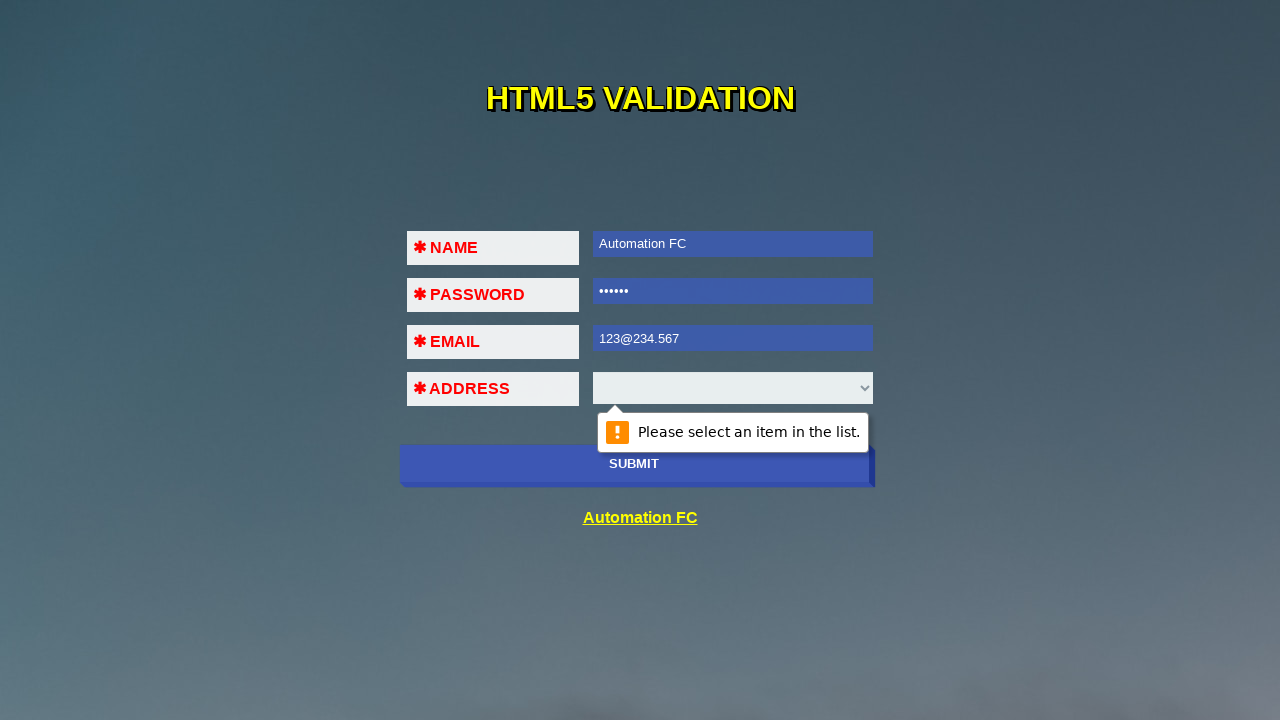